Tests a simple form by filling in first name, last name, city, and country fields using different element locator strategies, then submits the form.

Starting URL: http://suninjuly.github.io/simple_form_find_task.html

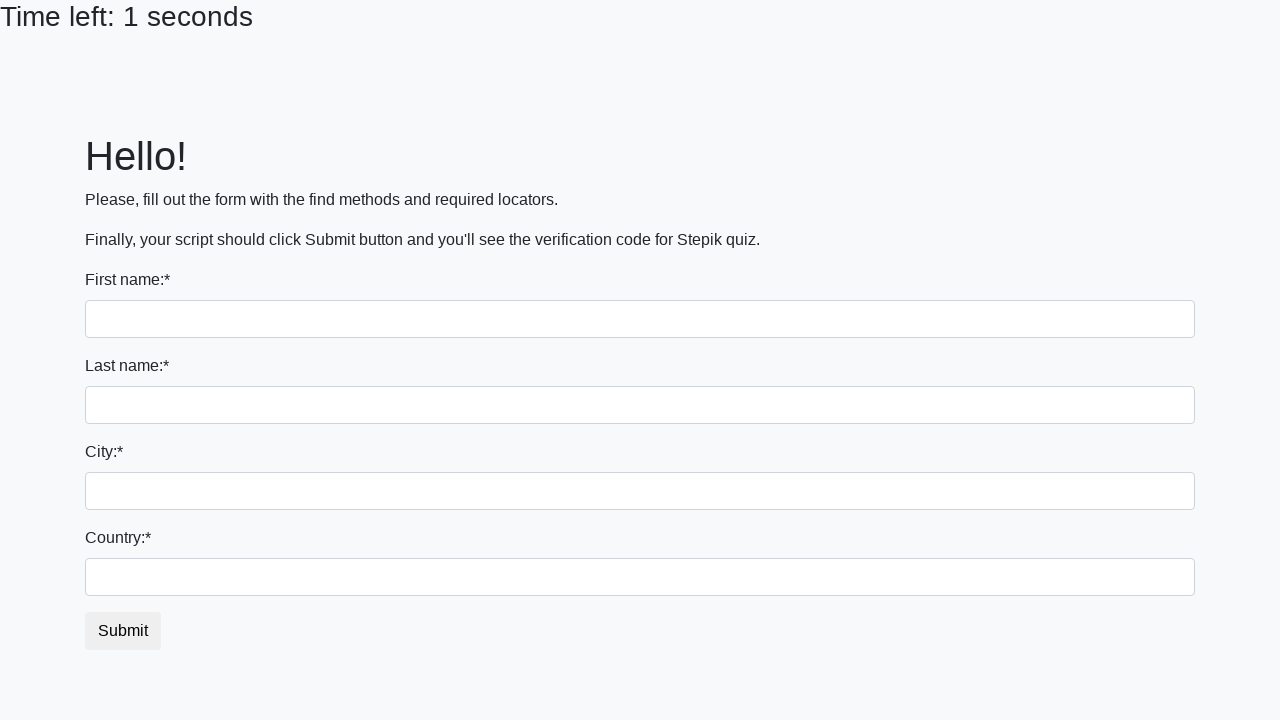

Filled first name field with 'Ivan' using first input element locator on input >> nth=0
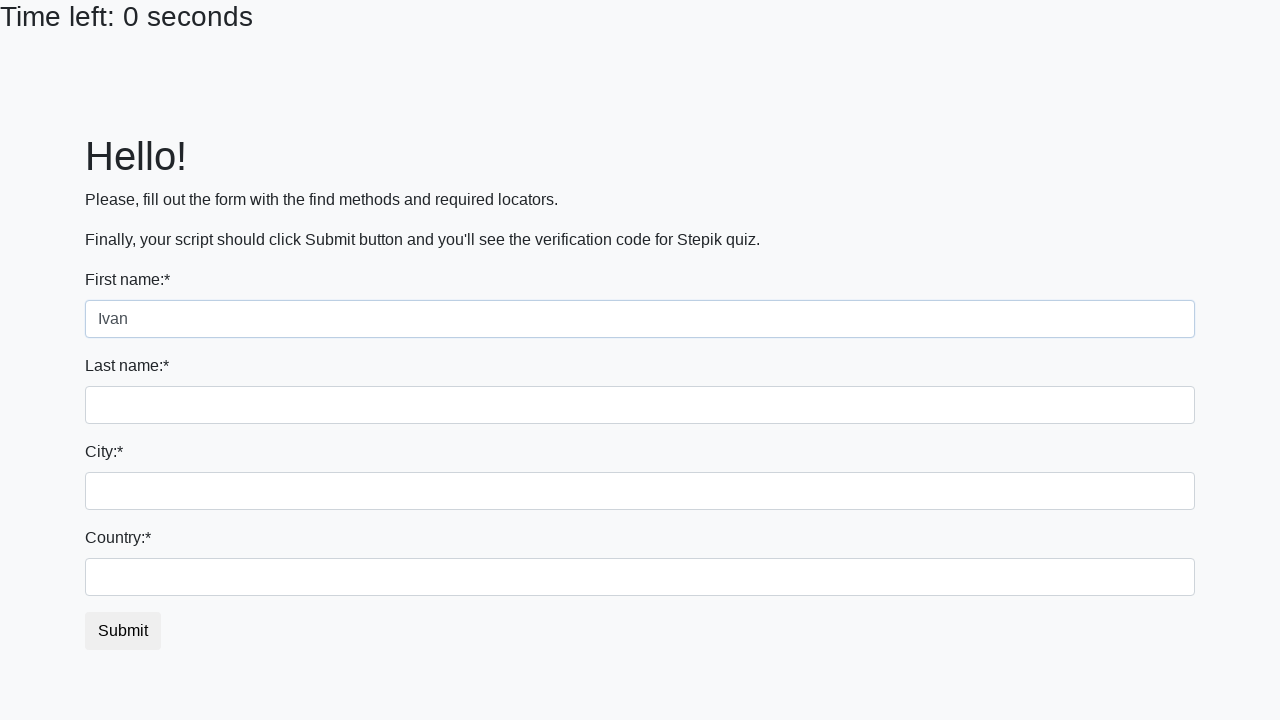

Filled last name field with 'Petrov' using name attribute selector on input[name='last_name']
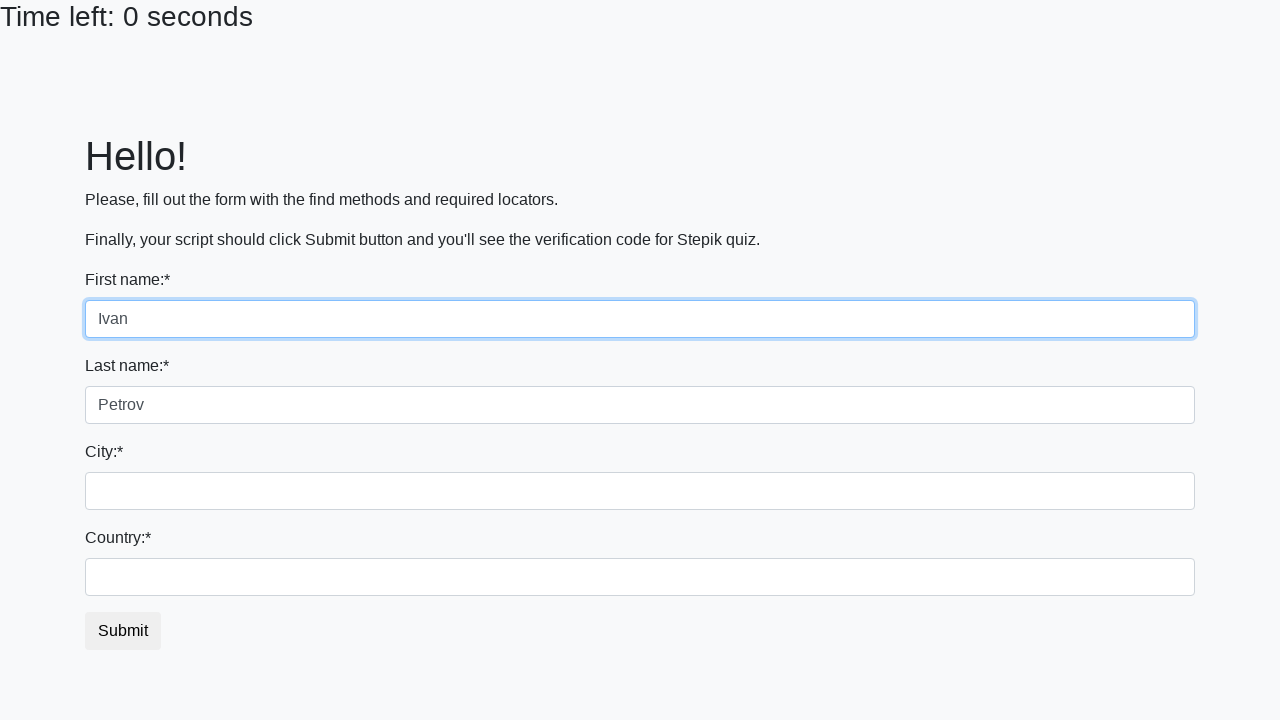

Filled city field with 'Smolensk' using class name selector on input.city
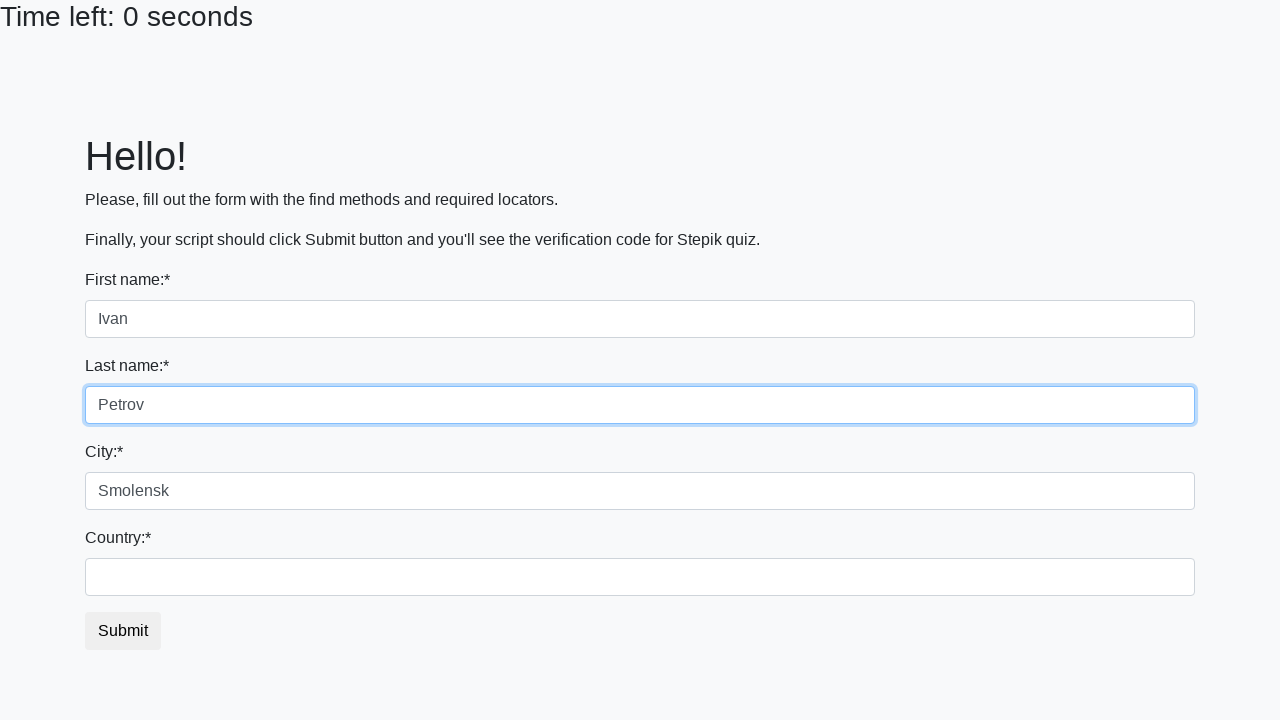

Filled country field with 'Russia' using id selector on #country
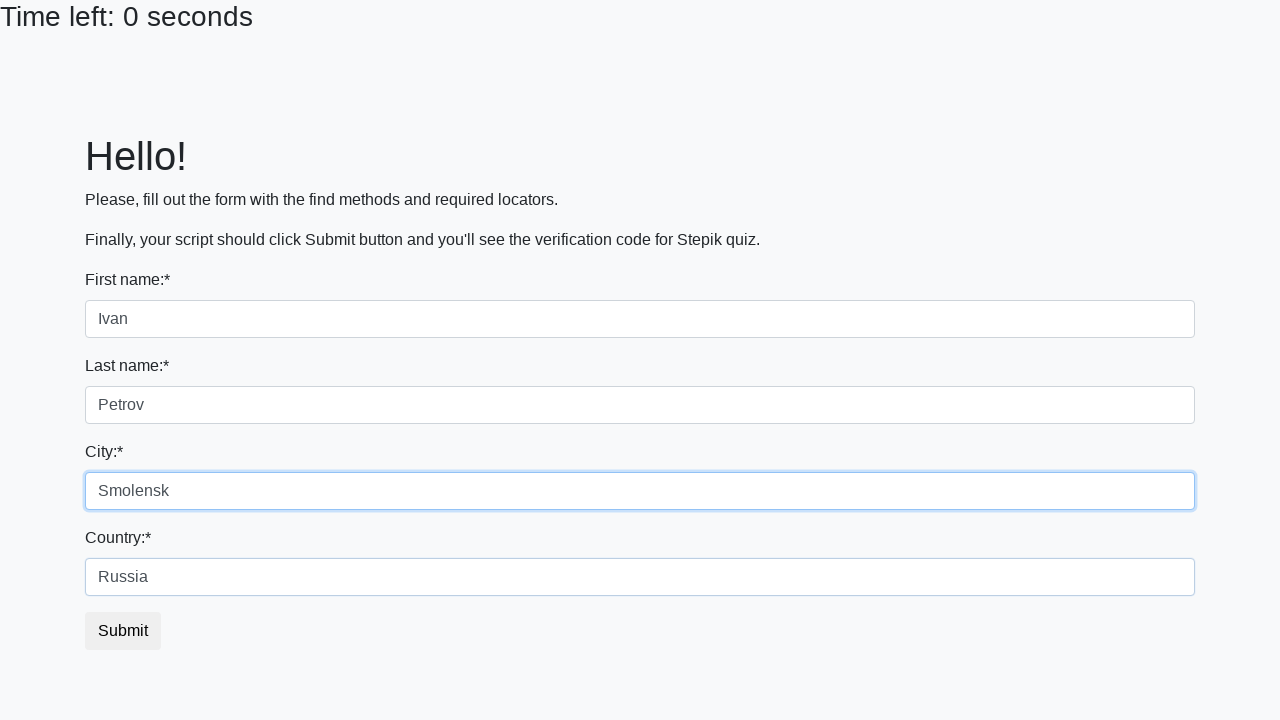

Clicked submit button to submit the form at (123, 631) on button.btn
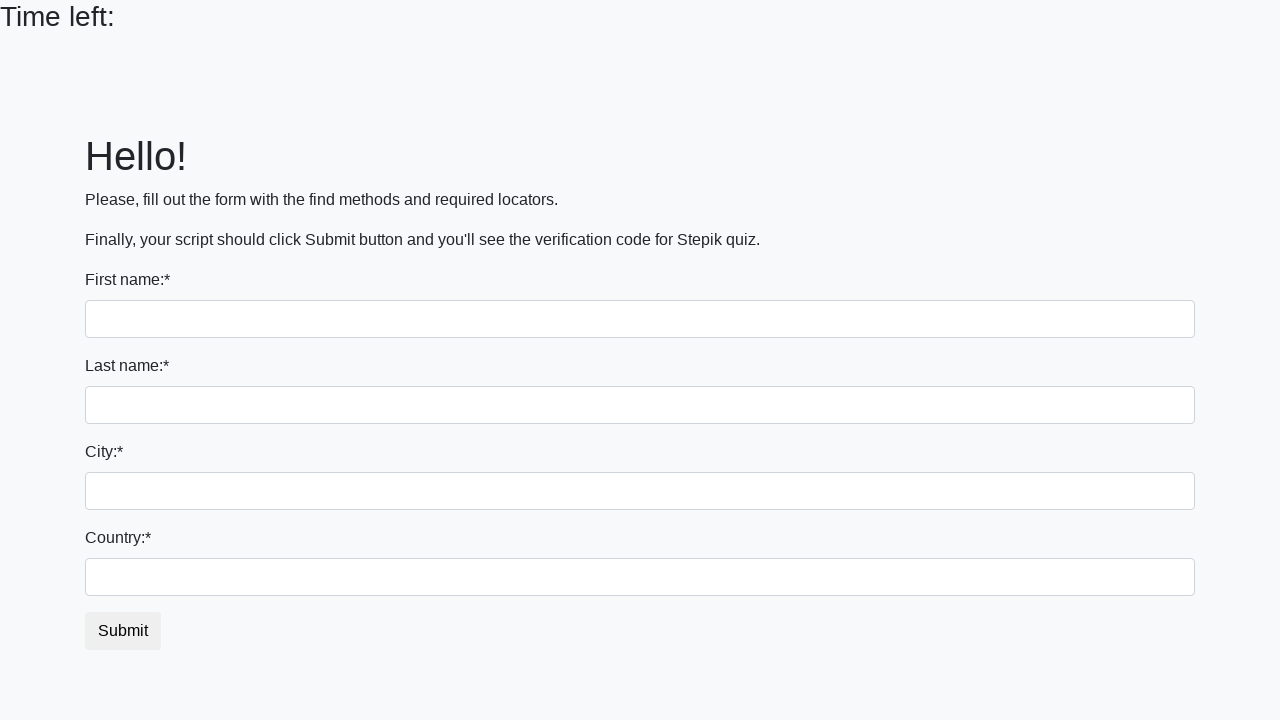

Waited 2 seconds for form submission to process
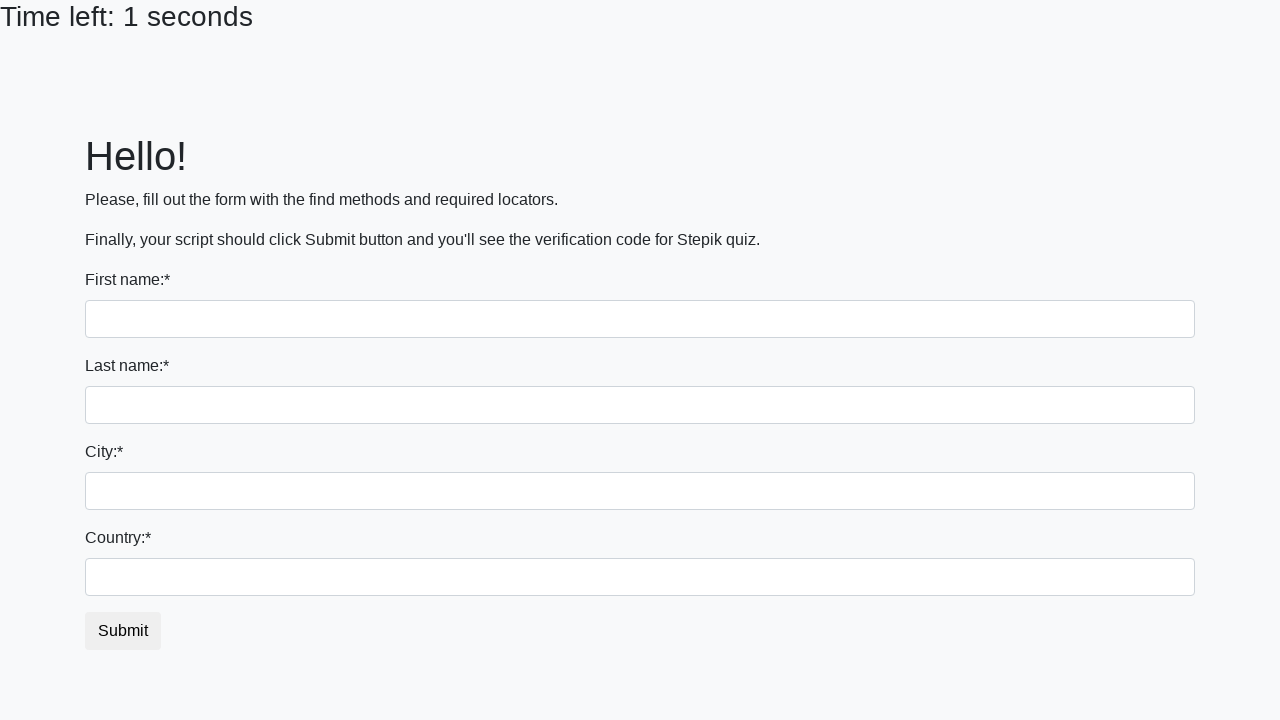

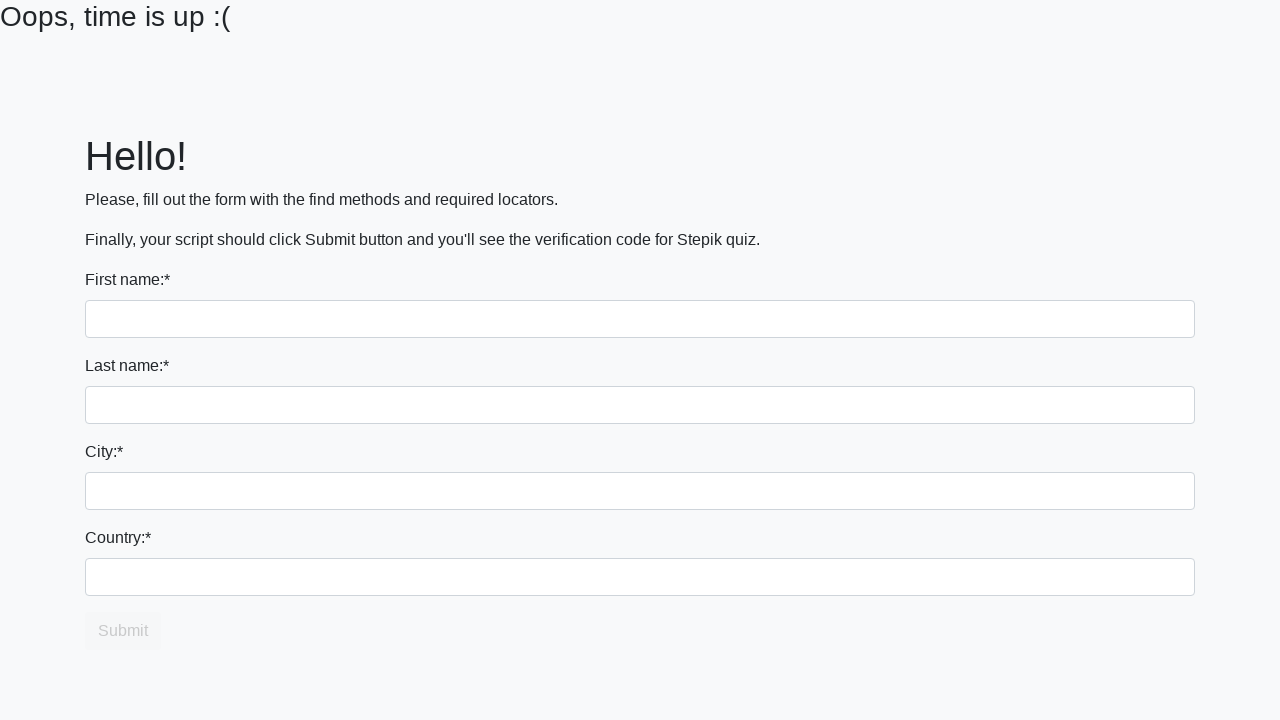